Tests radio button functionality by clicking through all options in two radio button groups and verifying their selection states

Starting URL: https://echoecho.com/htmlforms10.htm

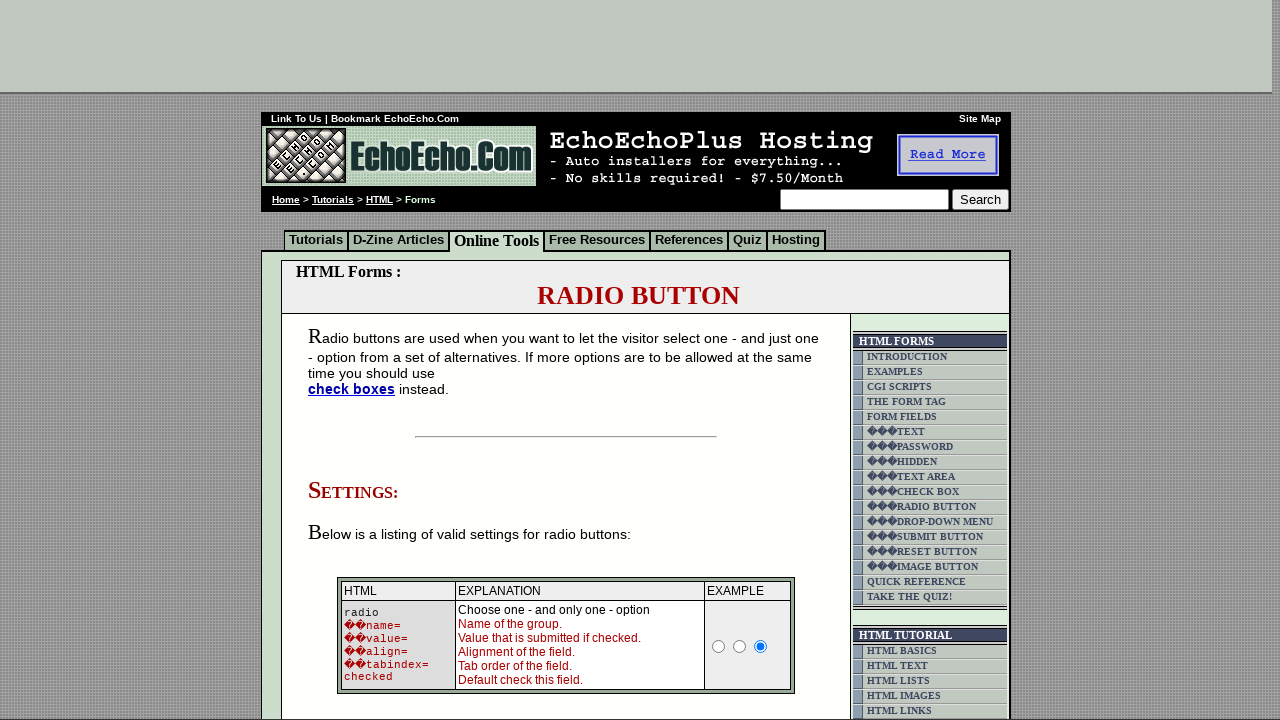

Navigated to radio button form page
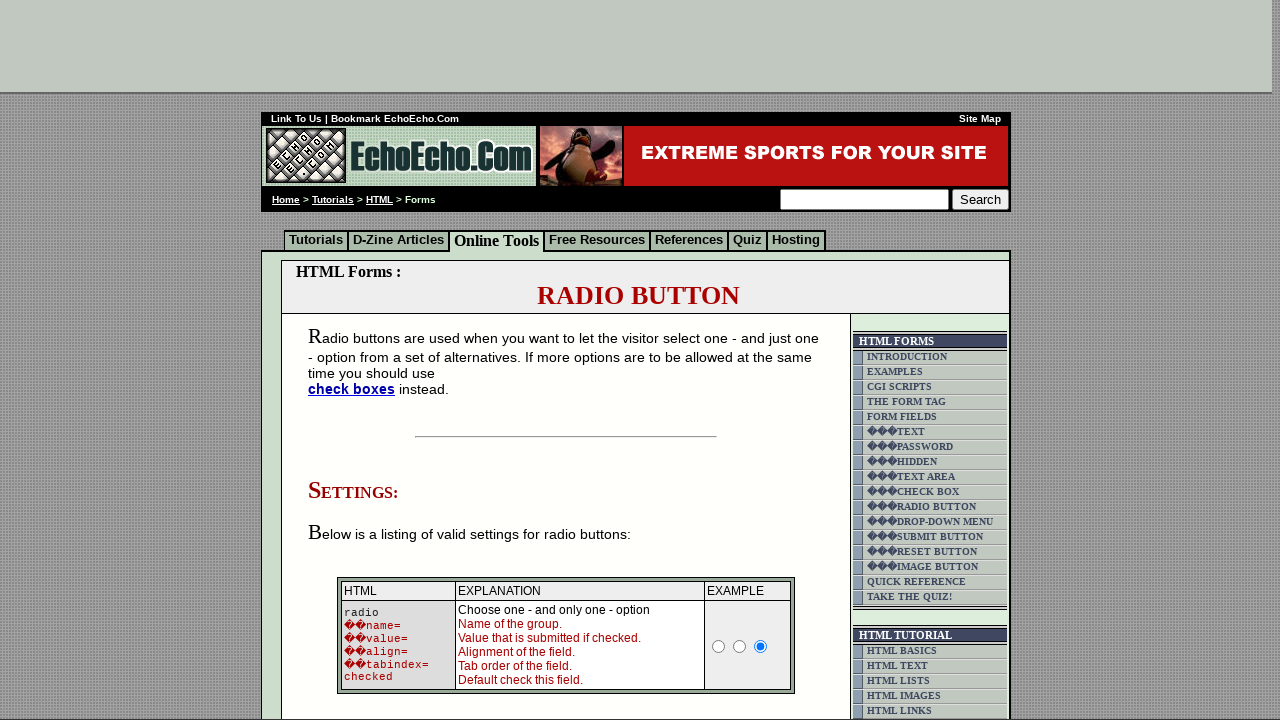

Clicked radio button 1 in group 1 at (356, 360) on input[name='group1'] >> nth=0
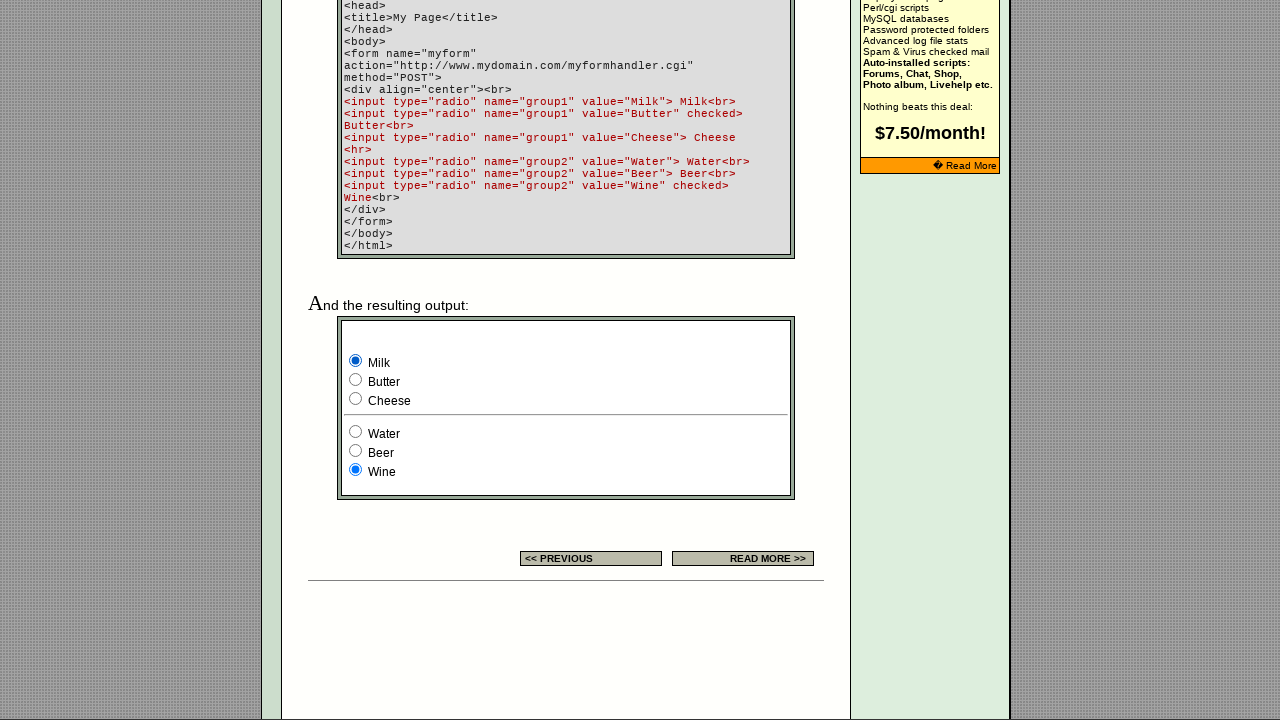

Waited 500ms for selection change in group 1
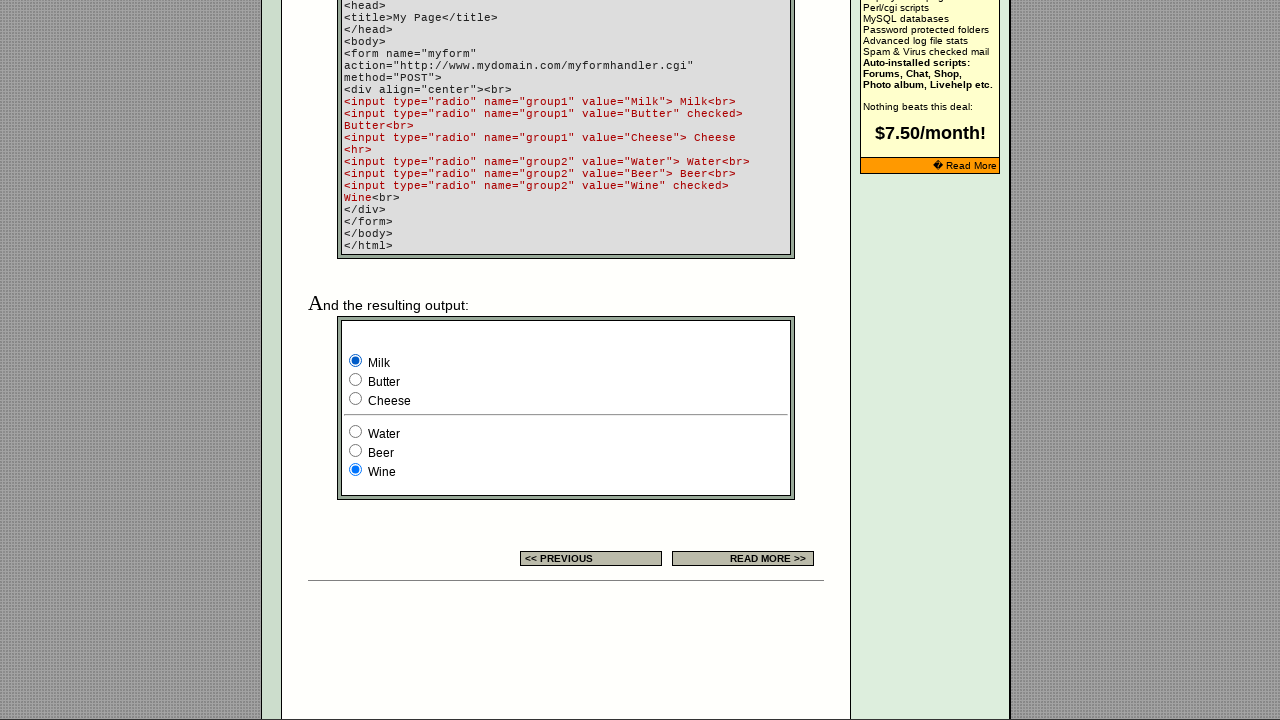

Clicked radio button 2 in group 1 at (356, 380) on input[name='group1'] >> nth=1
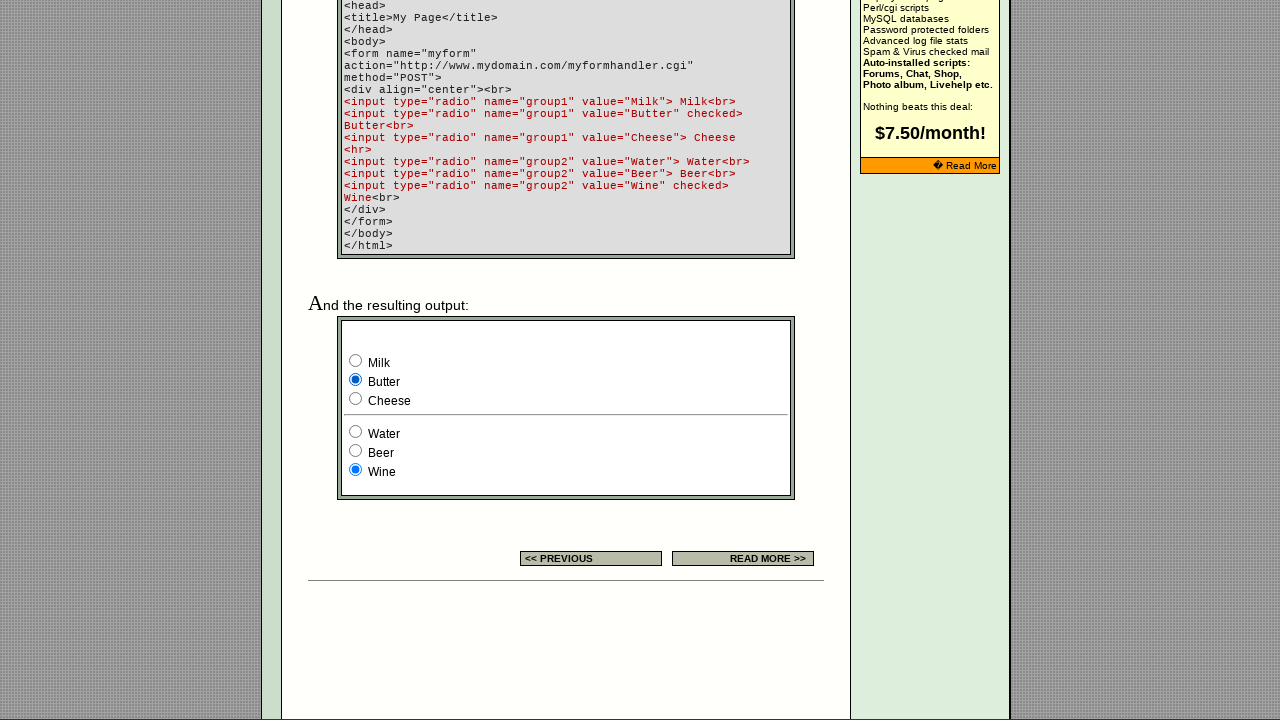

Waited 500ms for selection change in group 1
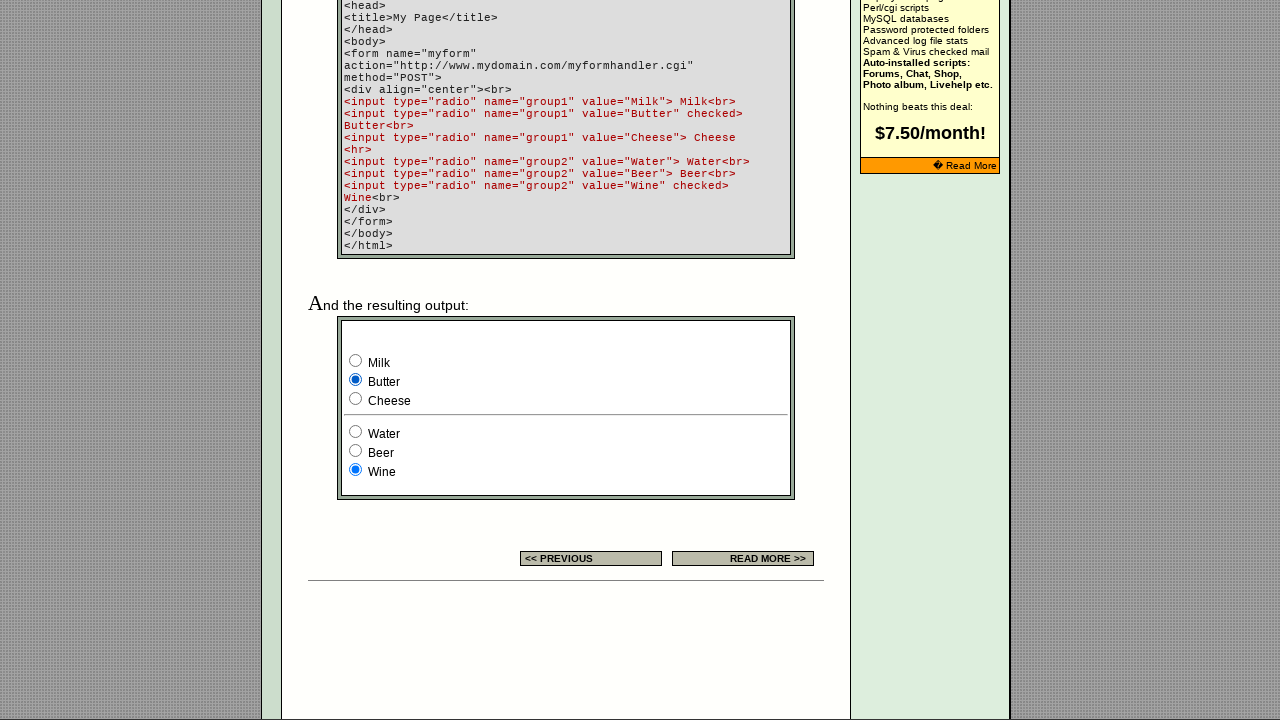

Clicked radio button 3 in group 1 at (356, 398) on input[name='group1'] >> nth=2
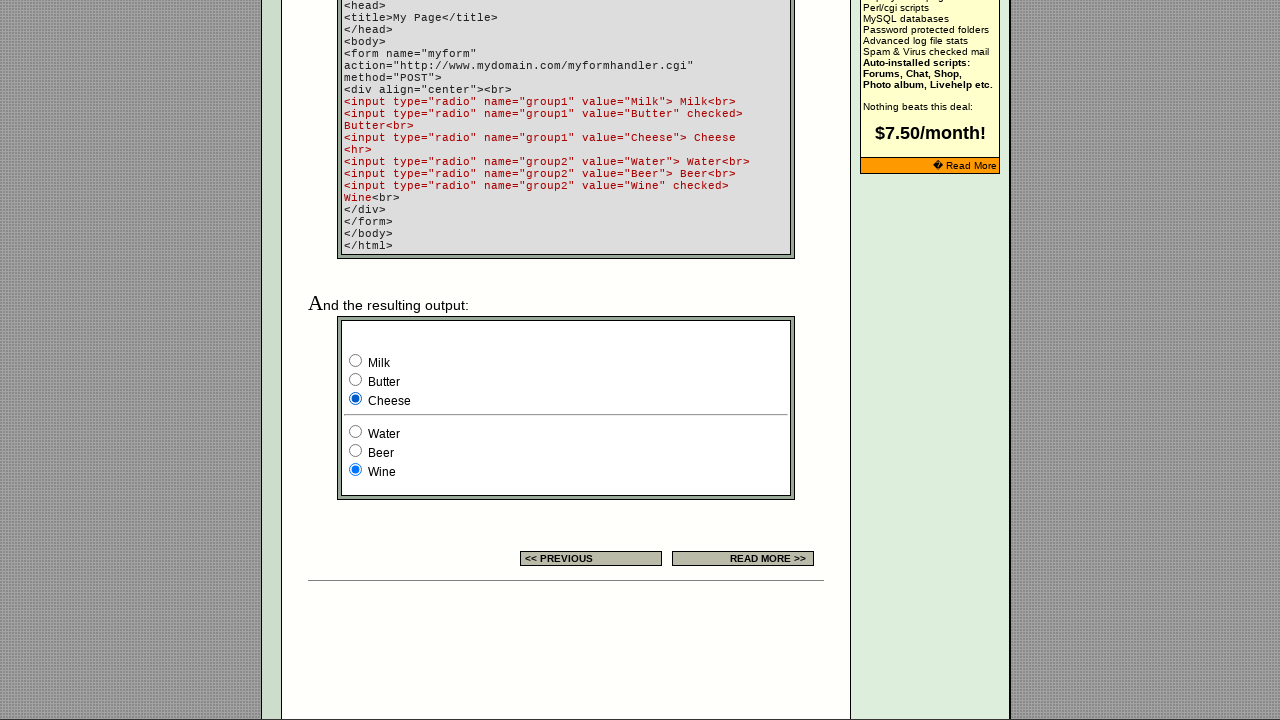

Waited 500ms for selection change in group 1
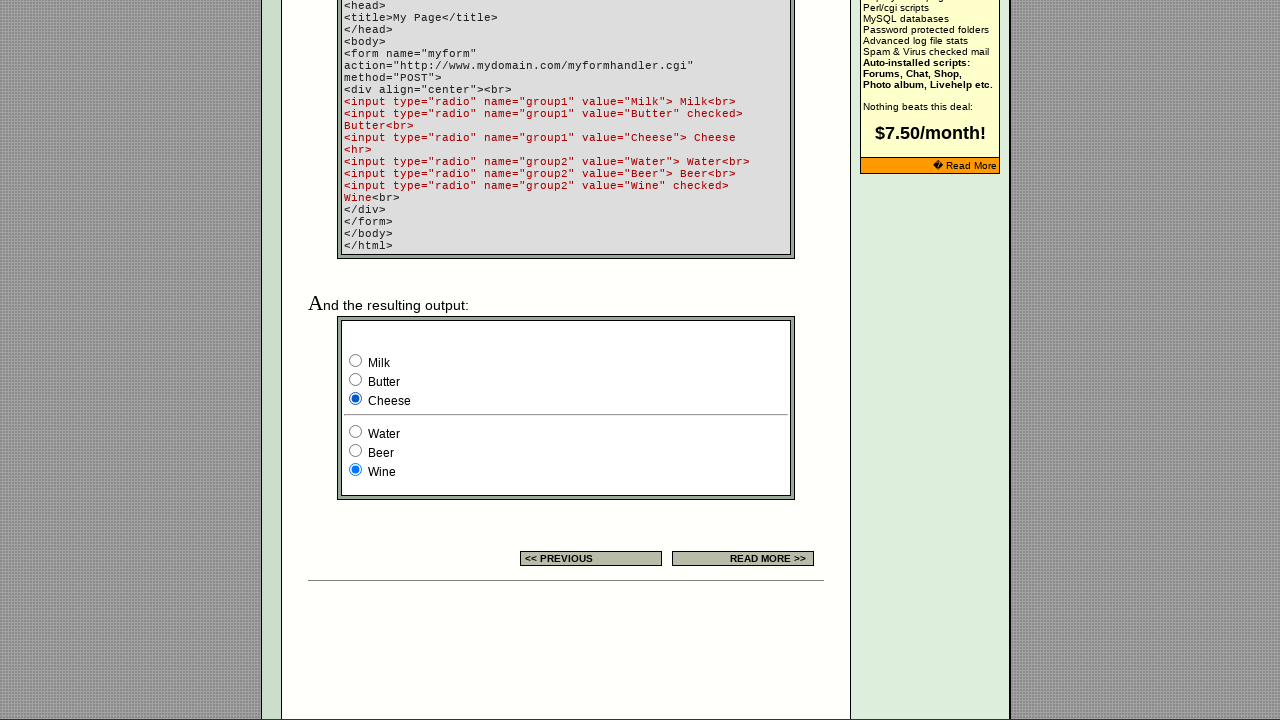

Clicked radio button 1 in group 2 at (356, 432) on input[name='group2'] >> nth=0
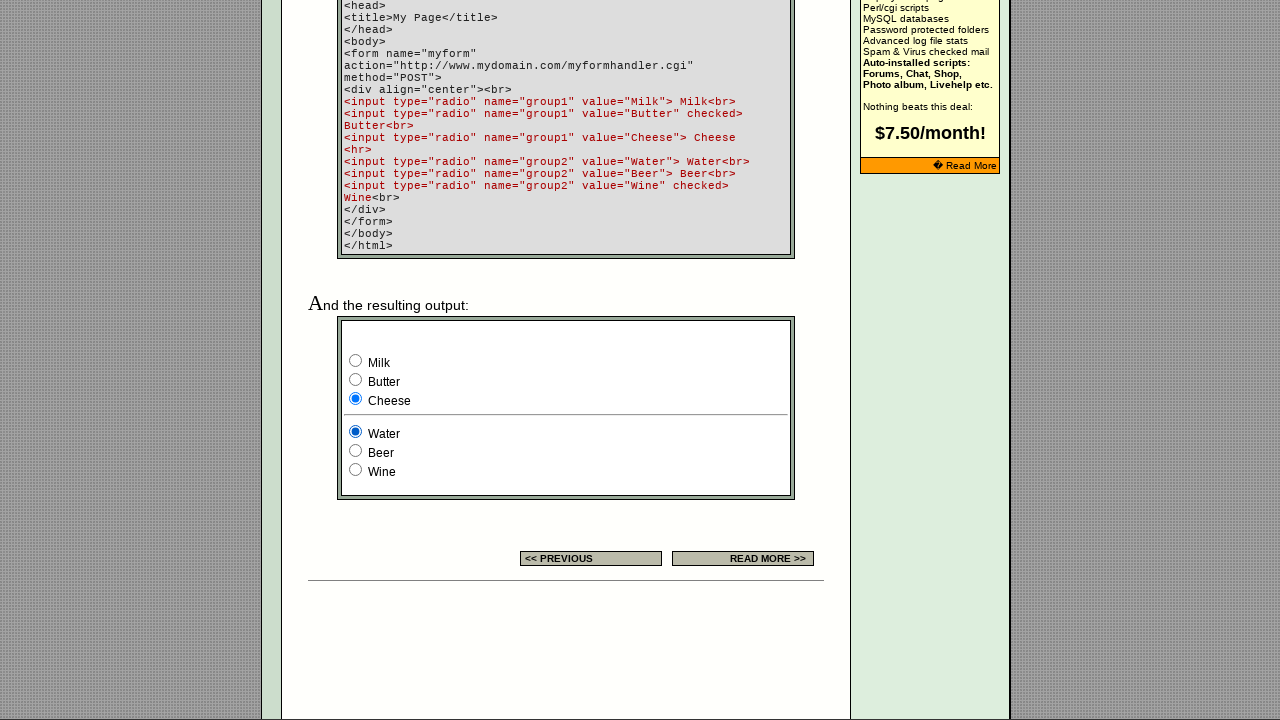

Waited 500ms for selection change in group 2
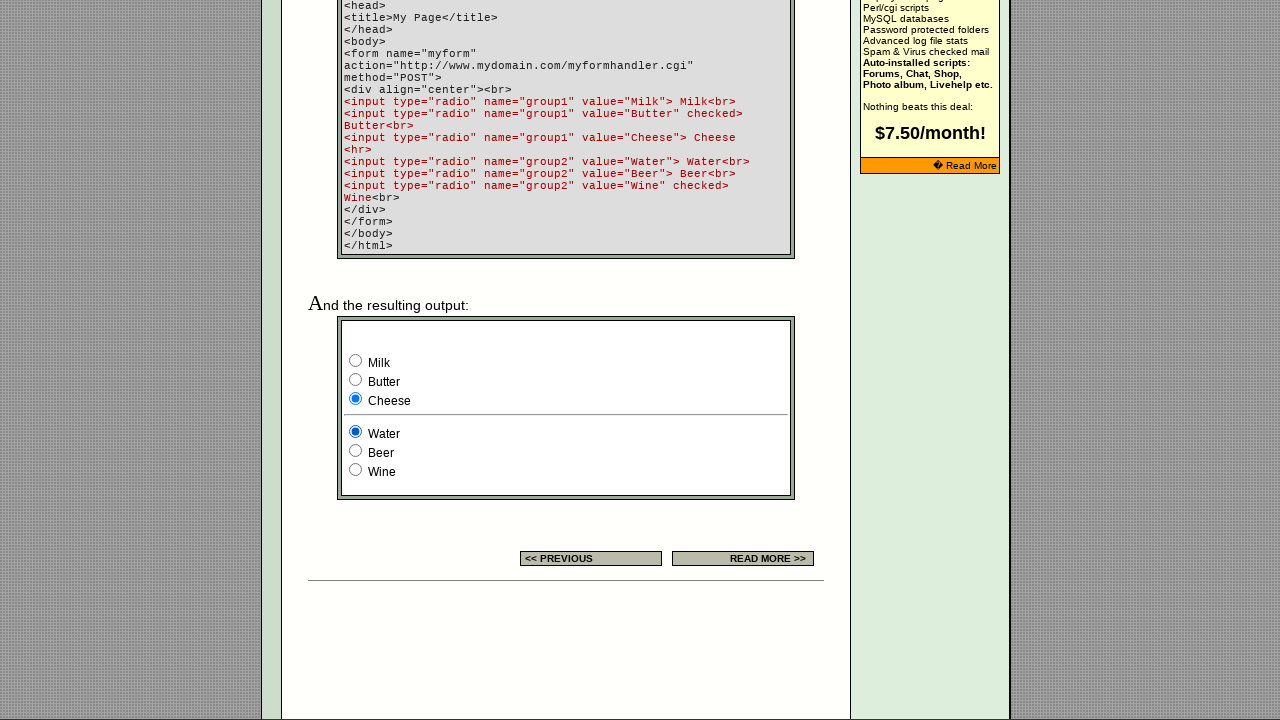

Clicked radio button 2 in group 2 at (356, 450) on input[name='group2'] >> nth=1
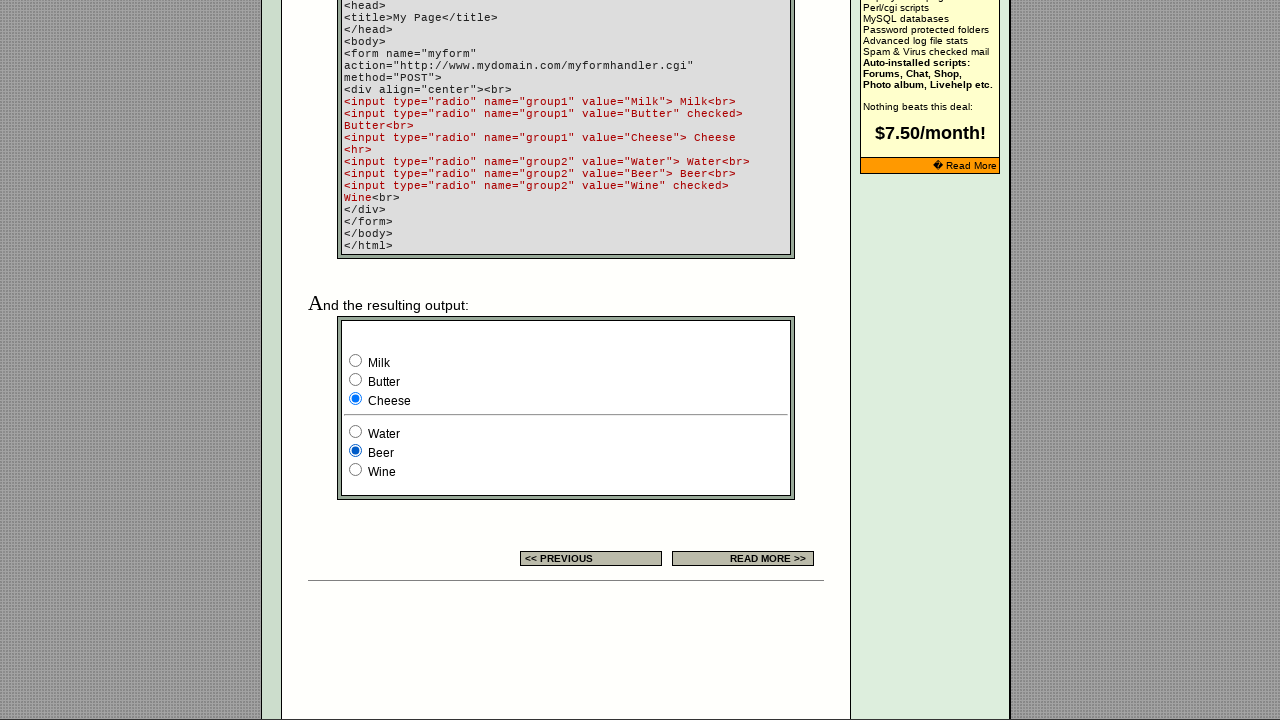

Waited 500ms for selection change in group 2
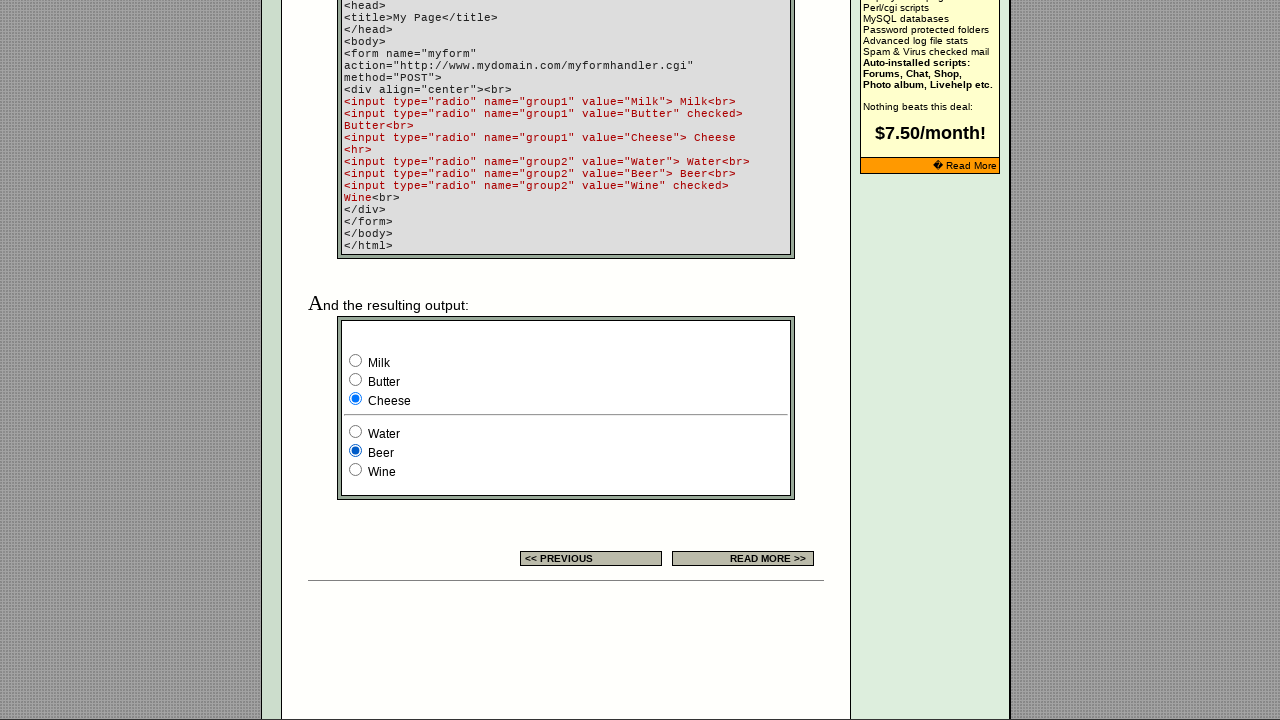

Clicked radio button 3 in group 2 at (356, 470) on input[name='group2'] >> nth=2
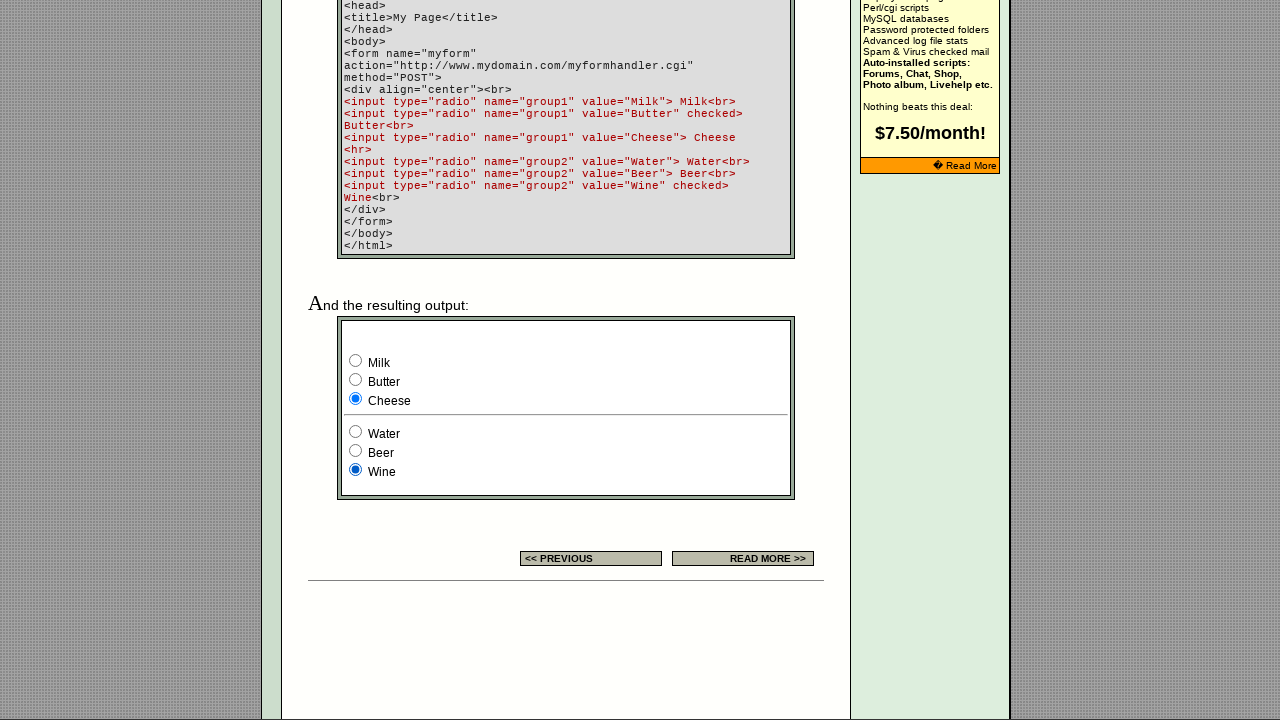

Waited 500ms for selection change in group 2
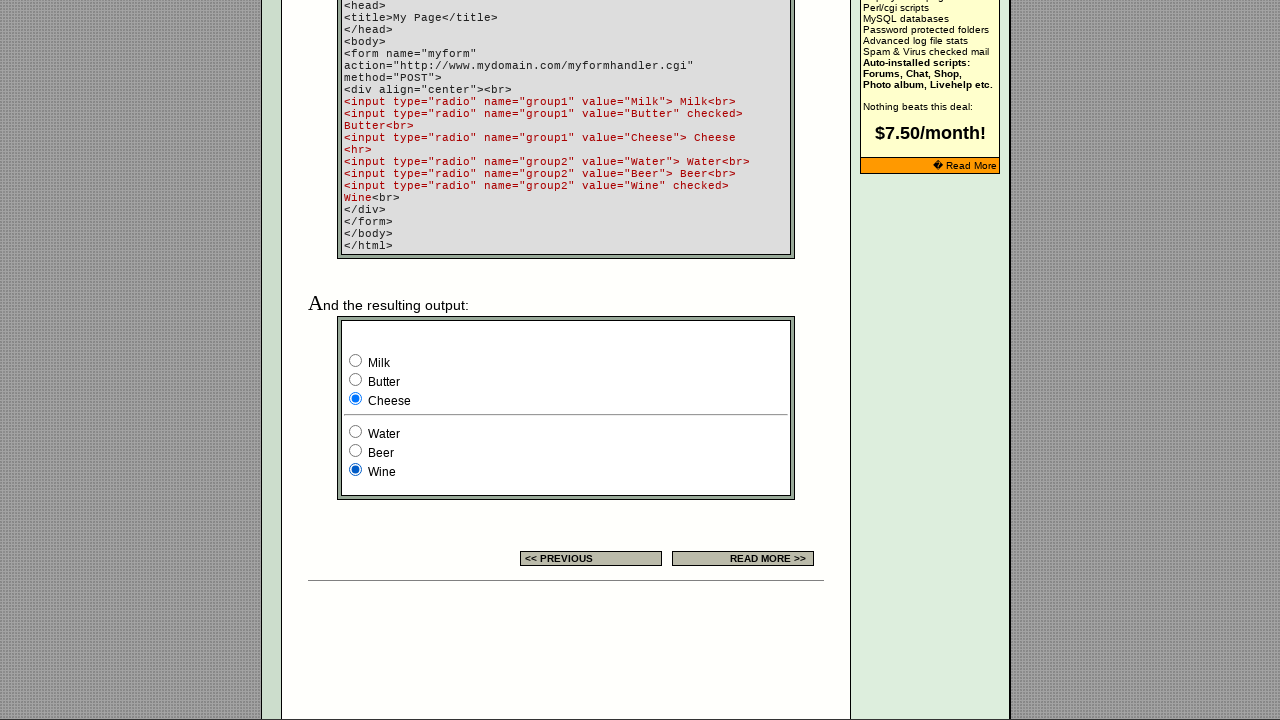

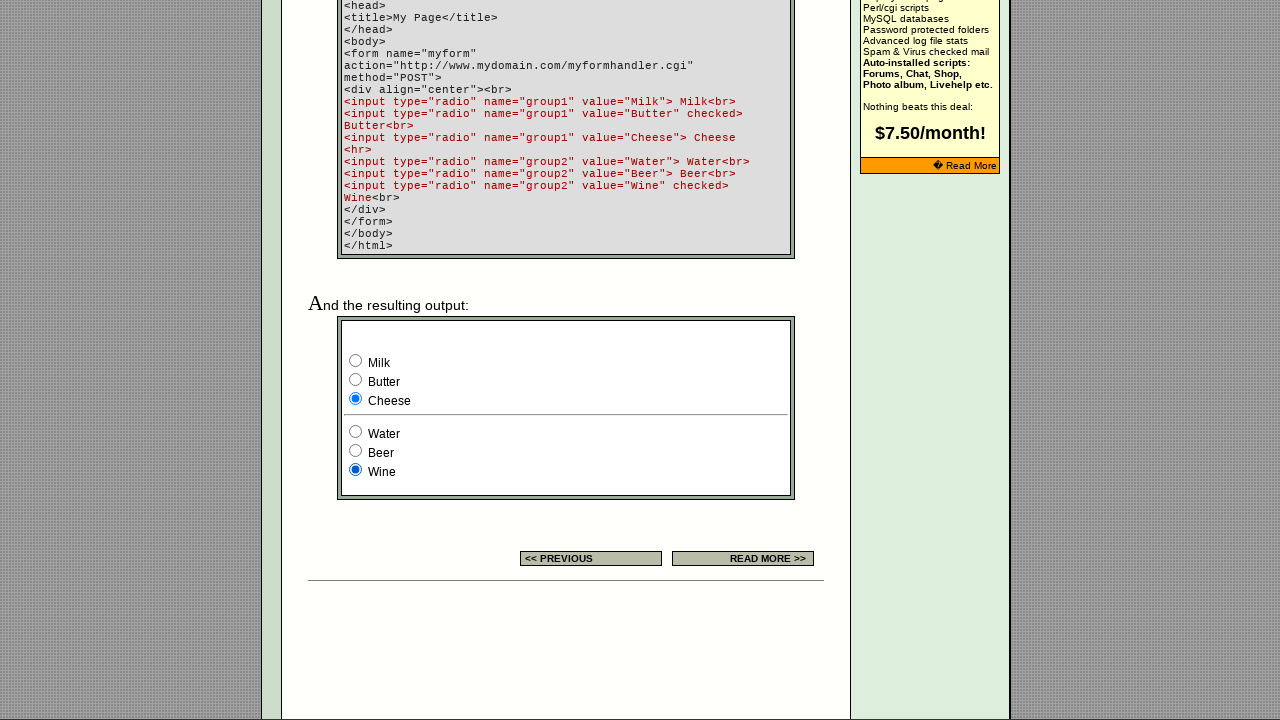